Tests the Community page by clicking the Community navigation link, verifying headers, mission and values section, team member information (images, names, designations, LinkedIn icons), and blog posts with Read More functionality.

Starting URL: https://imaginxavr.com/

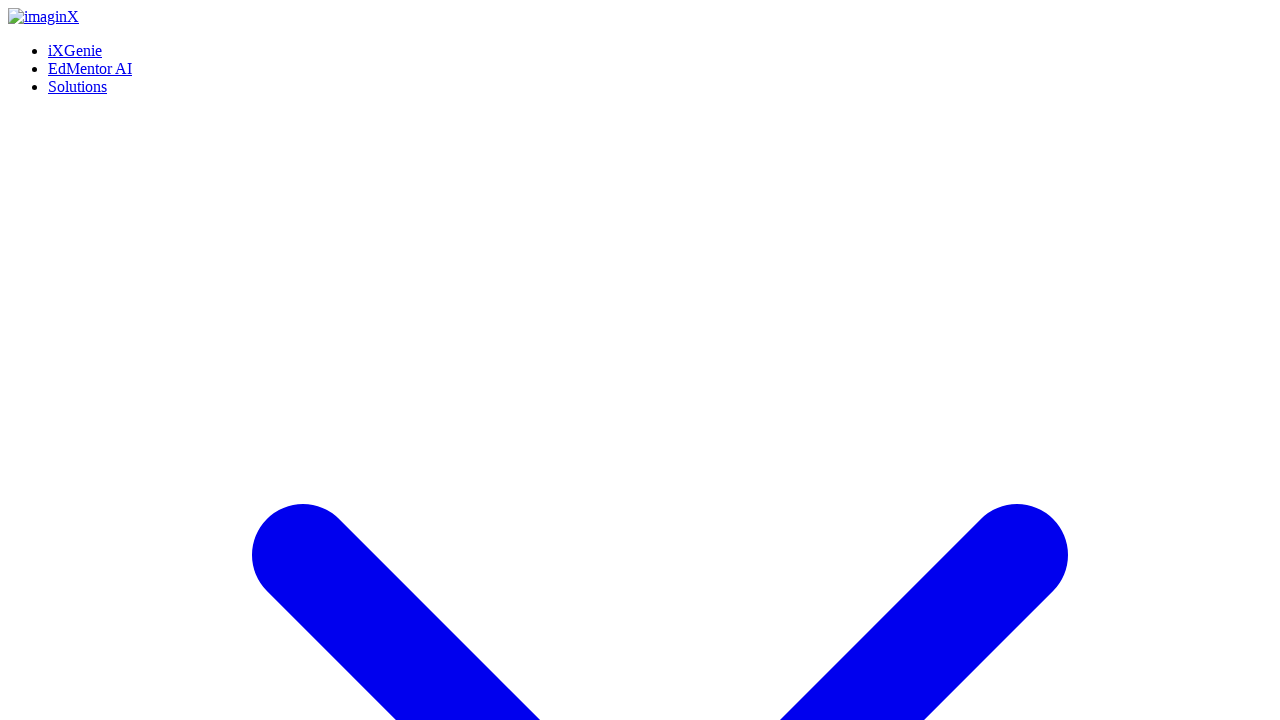

Waited for page to load
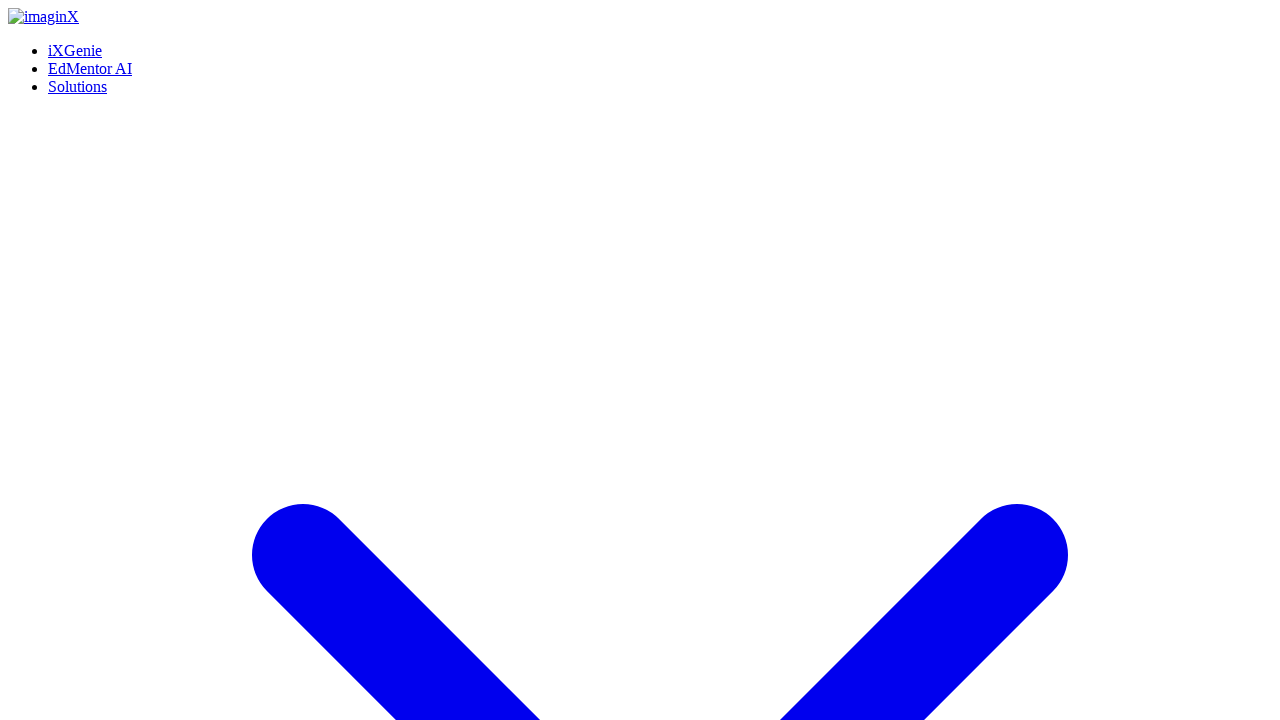

Clicked Community navigation link at (86, 360) on xpath=(//a[normalize-space()='Community'])[1]
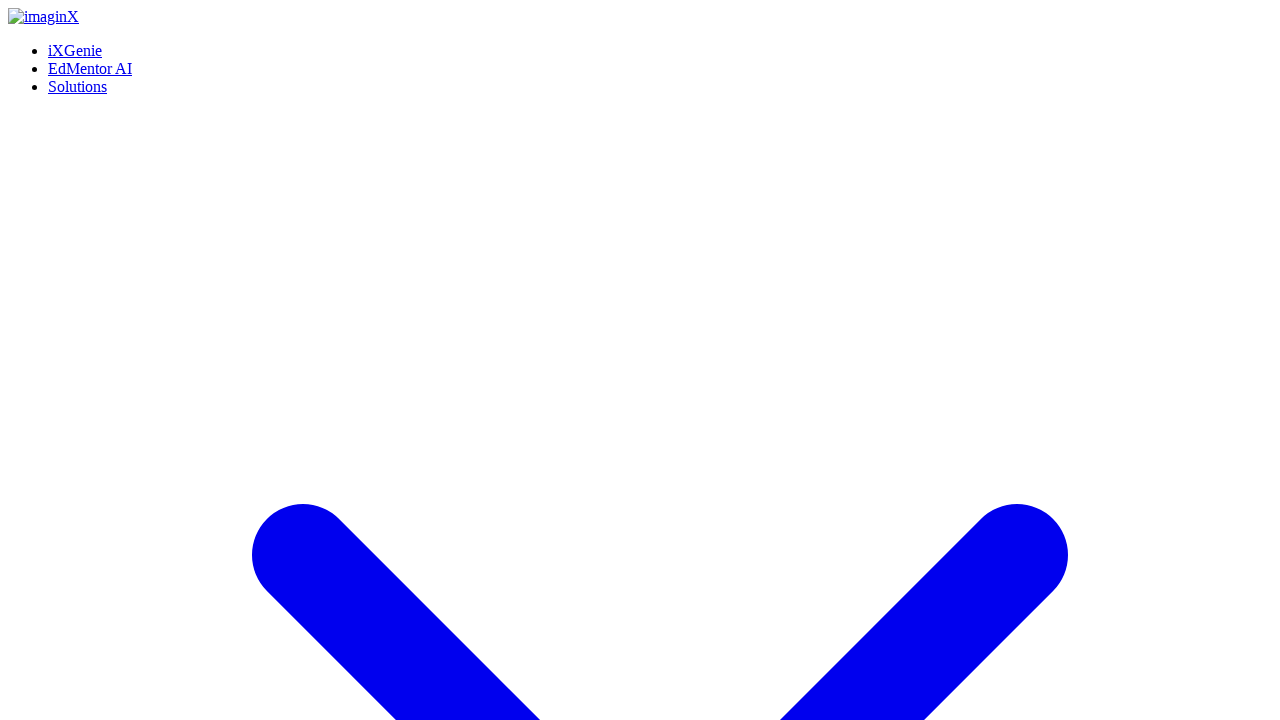

Community page loaded
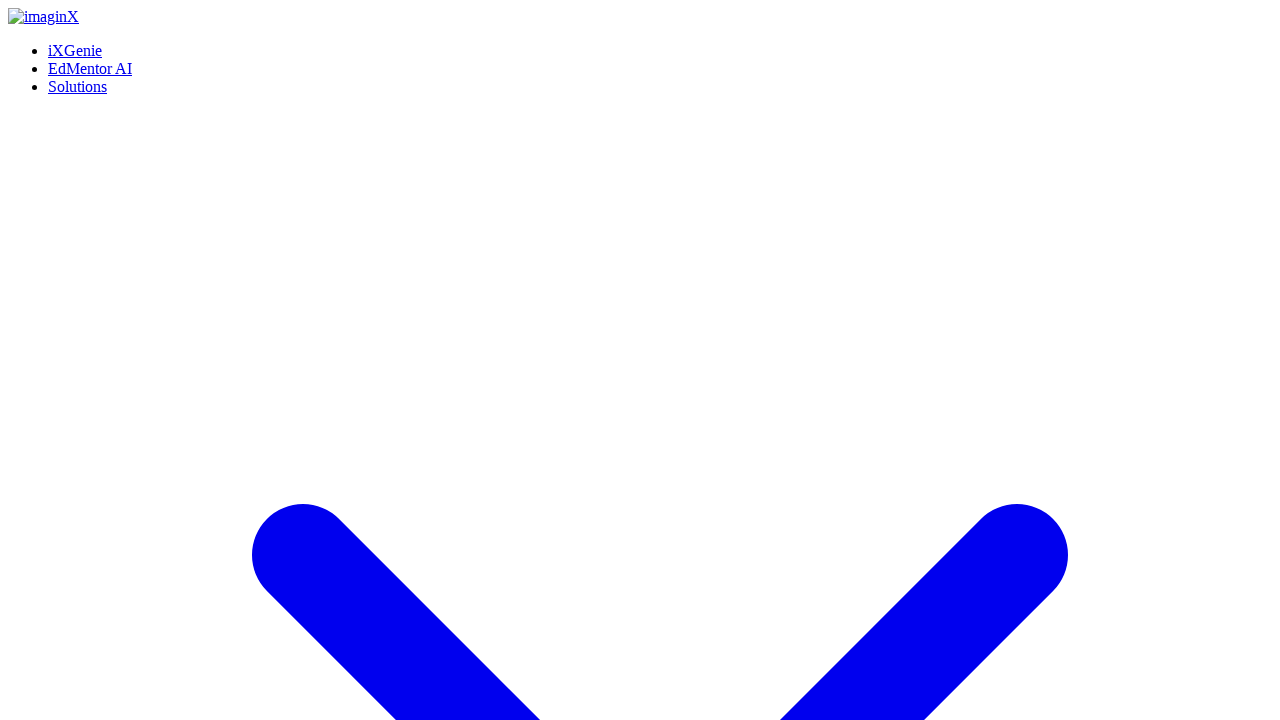

Waited for page elements to render
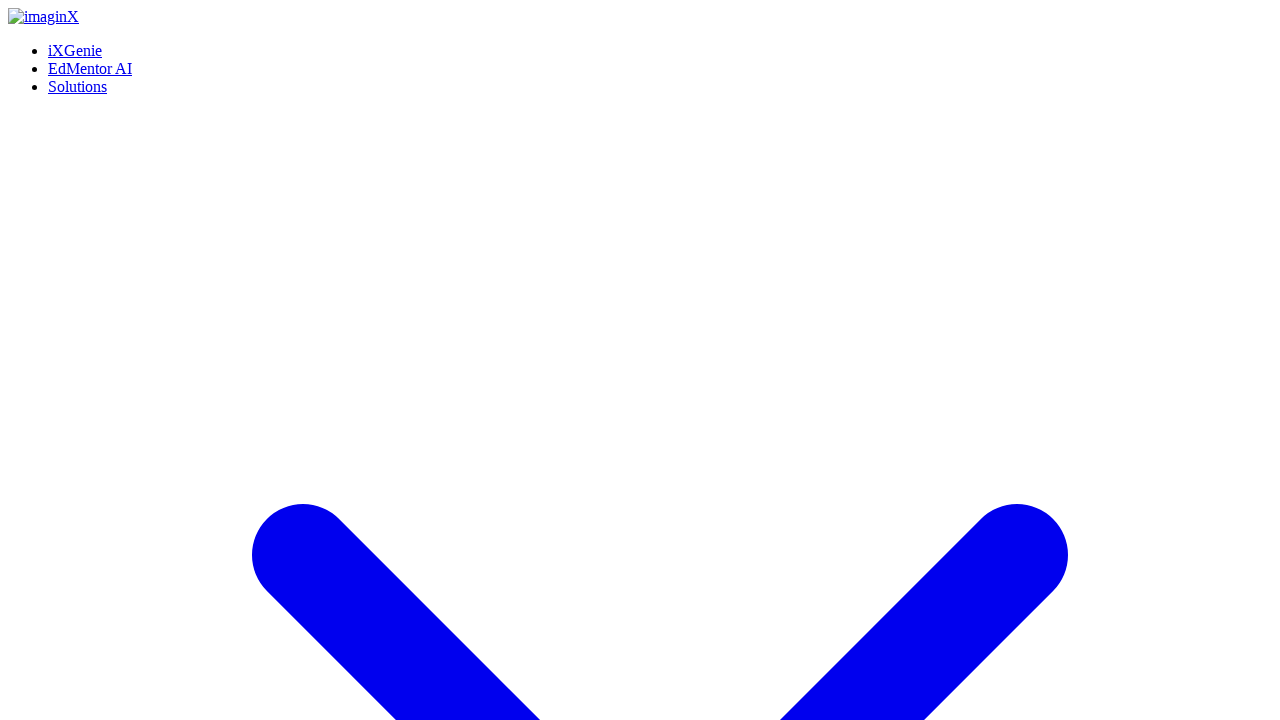

Scrolled to bottom of Community page
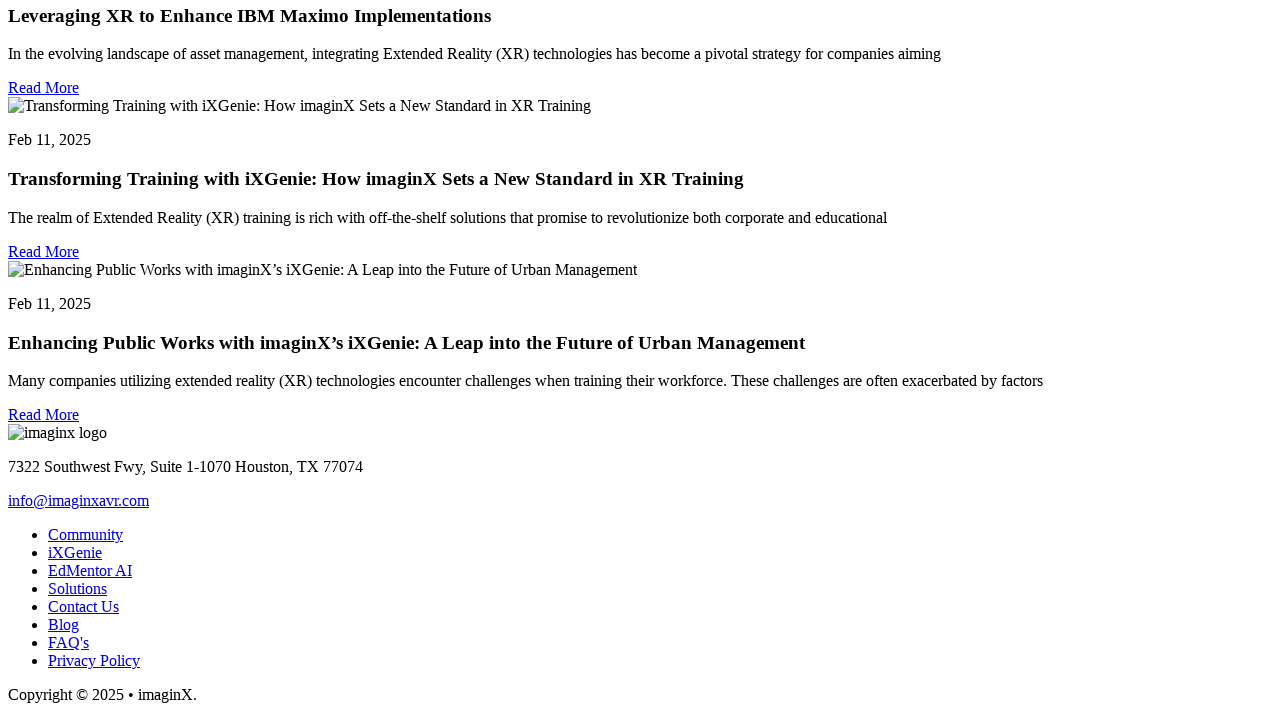

Waited after scrolling to bottom
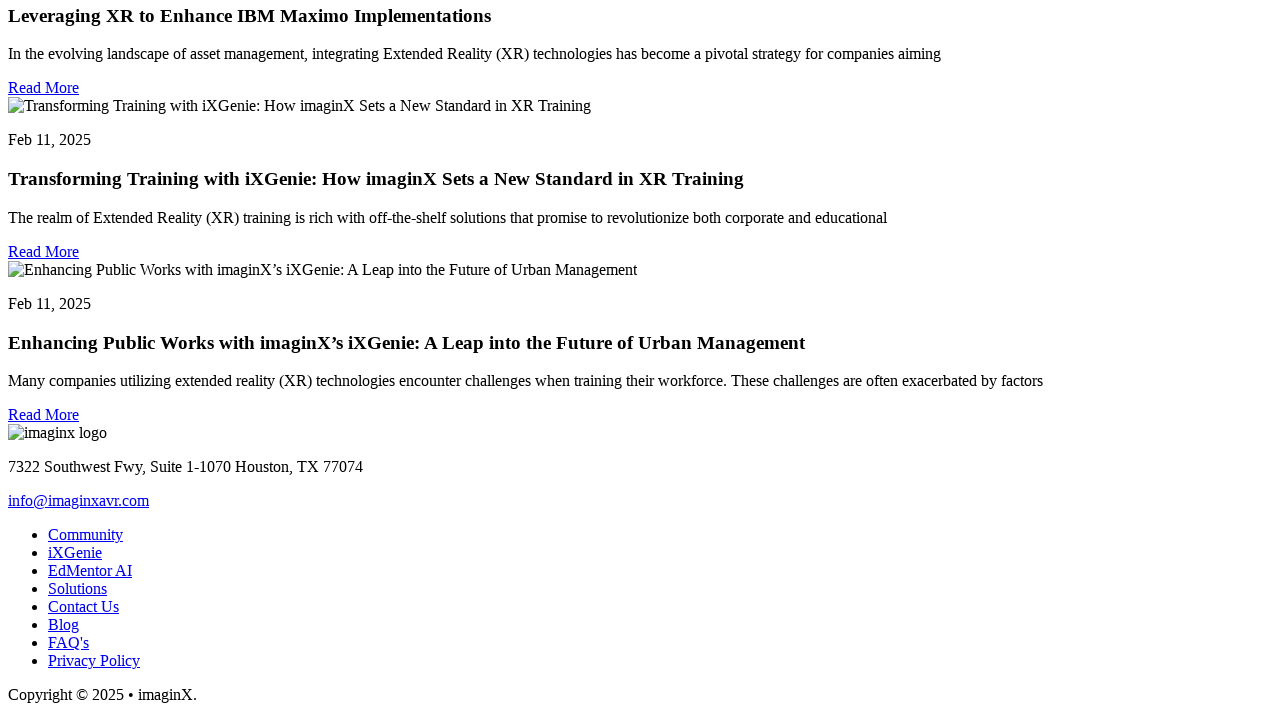

Scrolled back to top of Community page
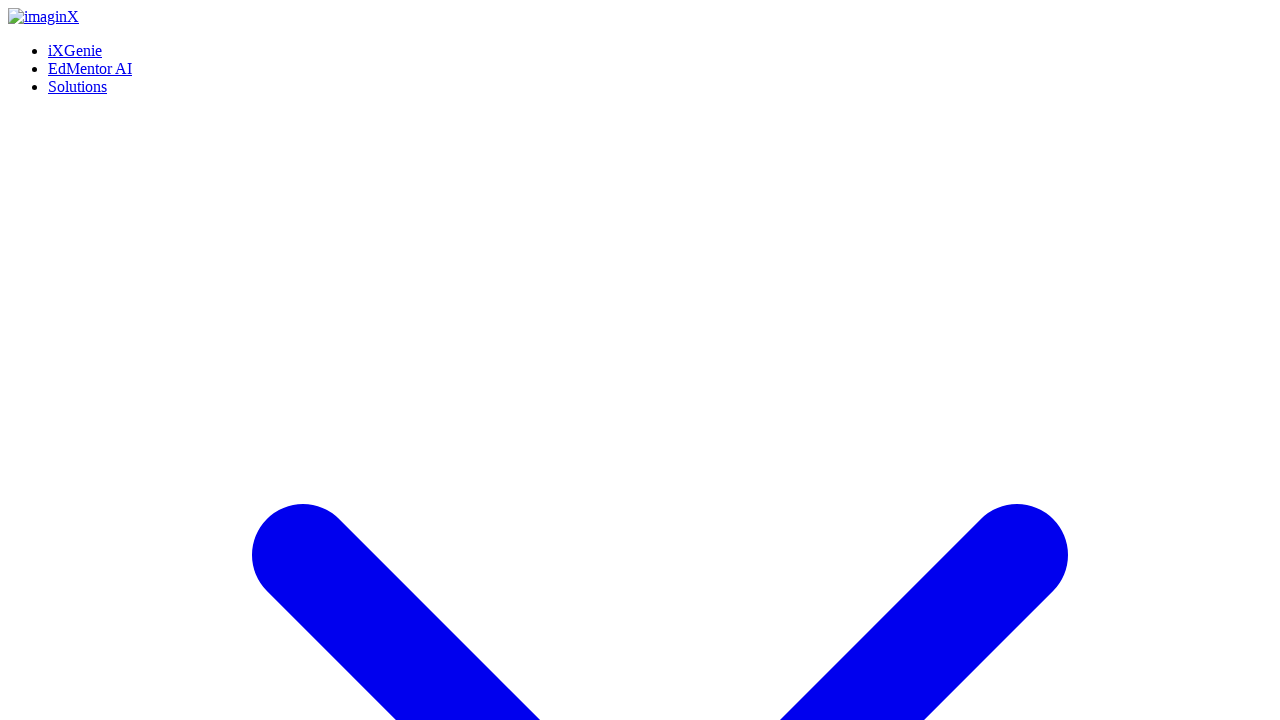

Waited after scrolling to top
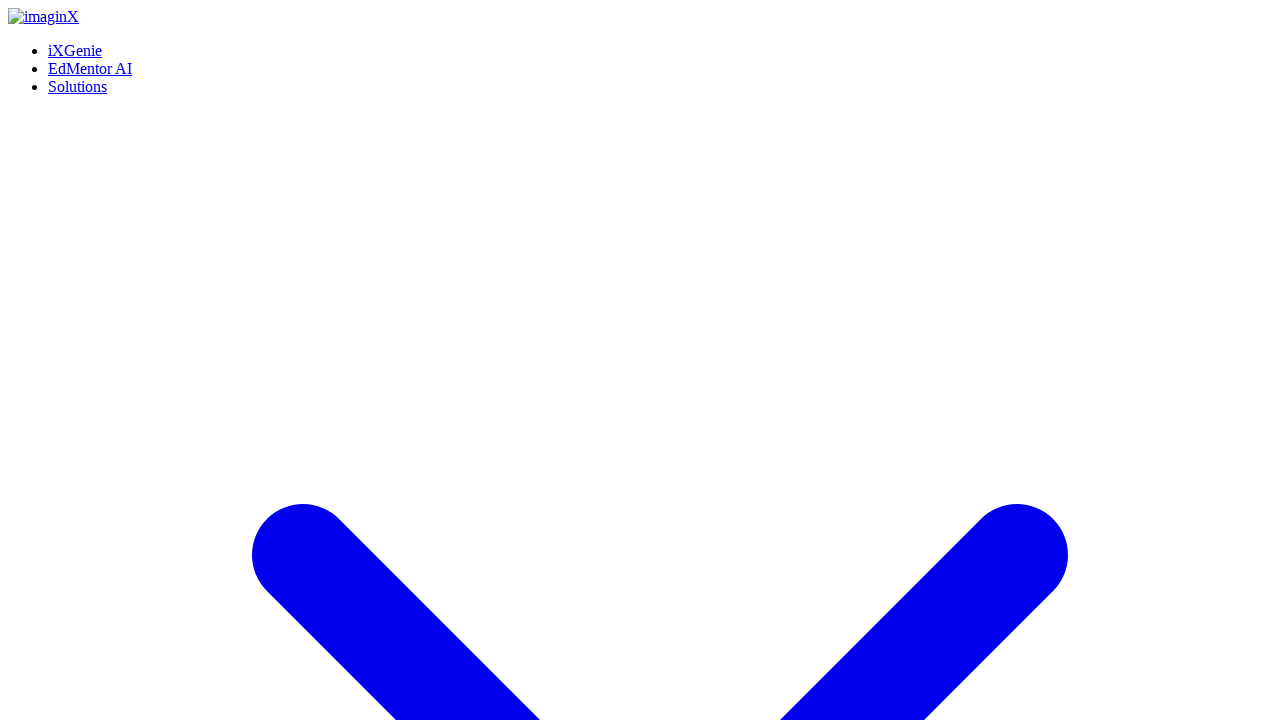

Verified 'Get To Know imaginX' header is present
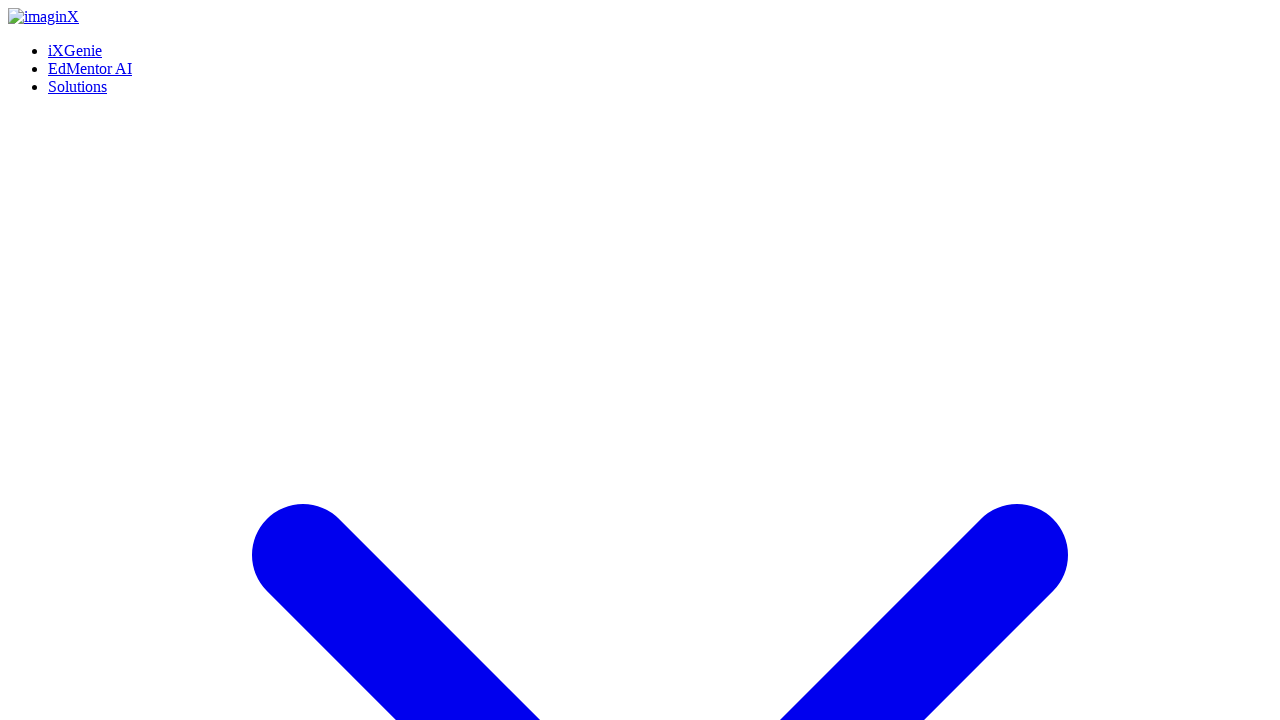

Verified main content about imaginX specializing in VR is present
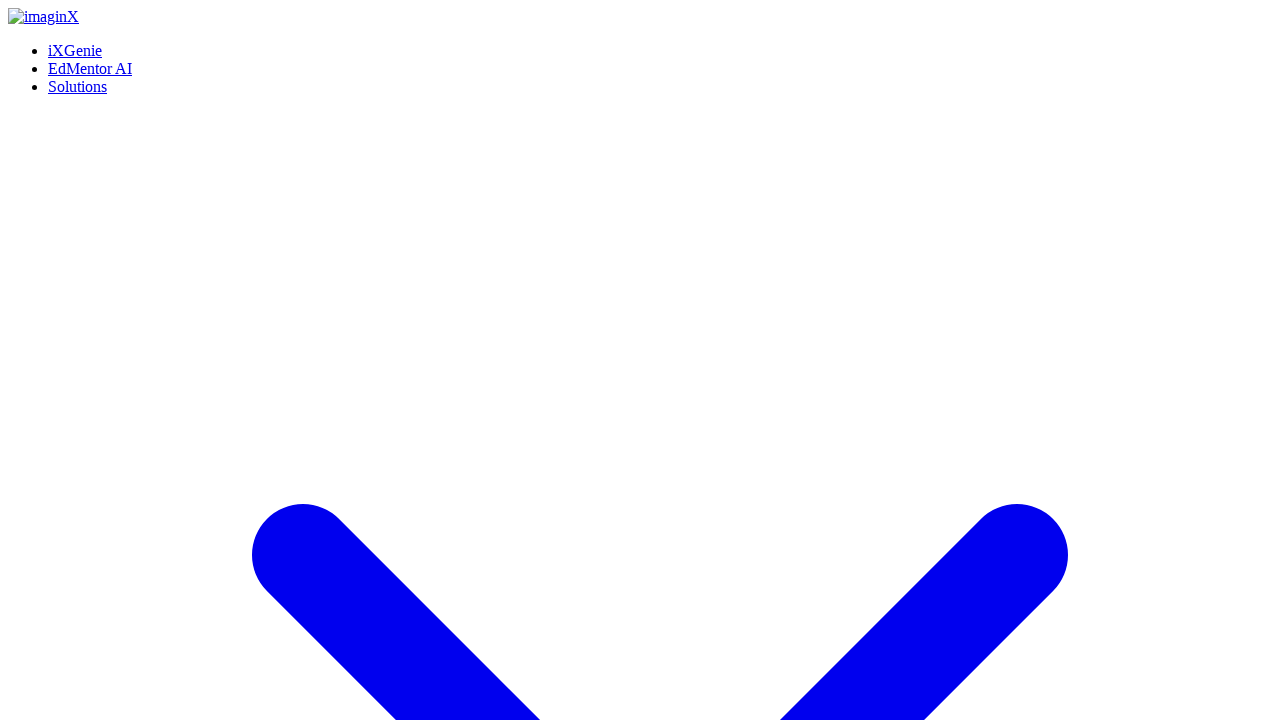

Verified 'Our Story' section header is present
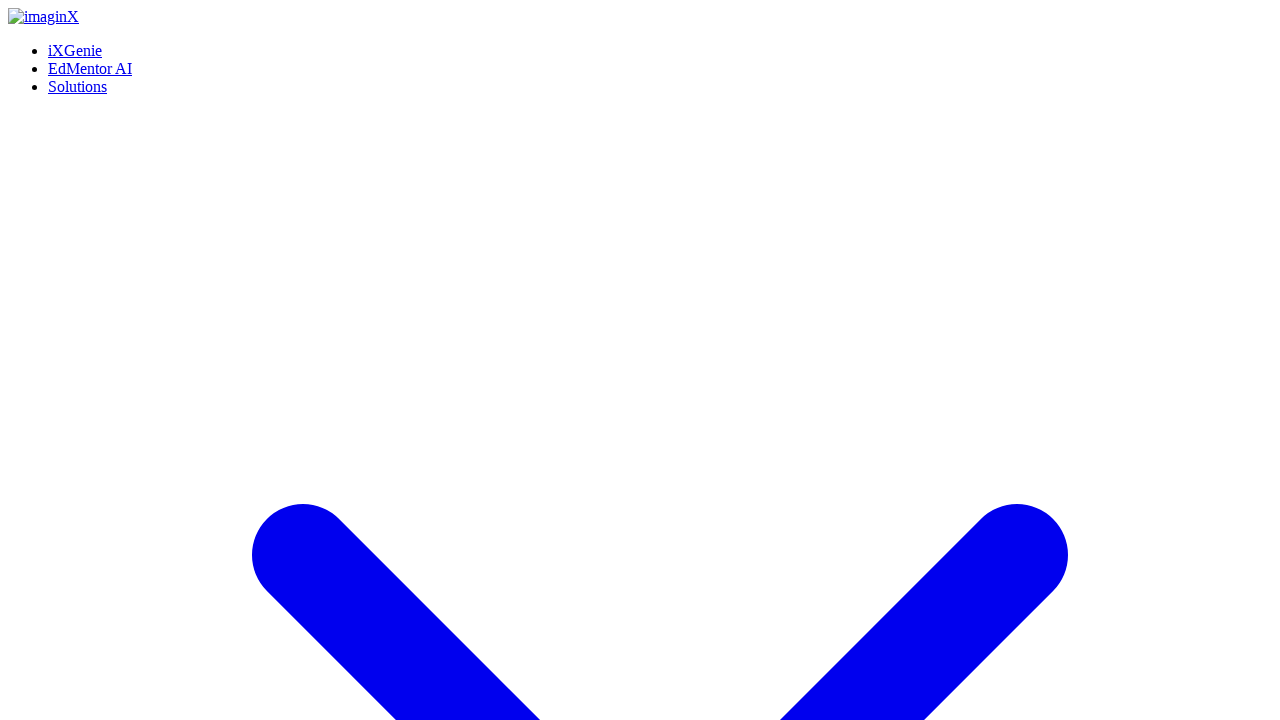

Verified 'Mission & Values' section header is present
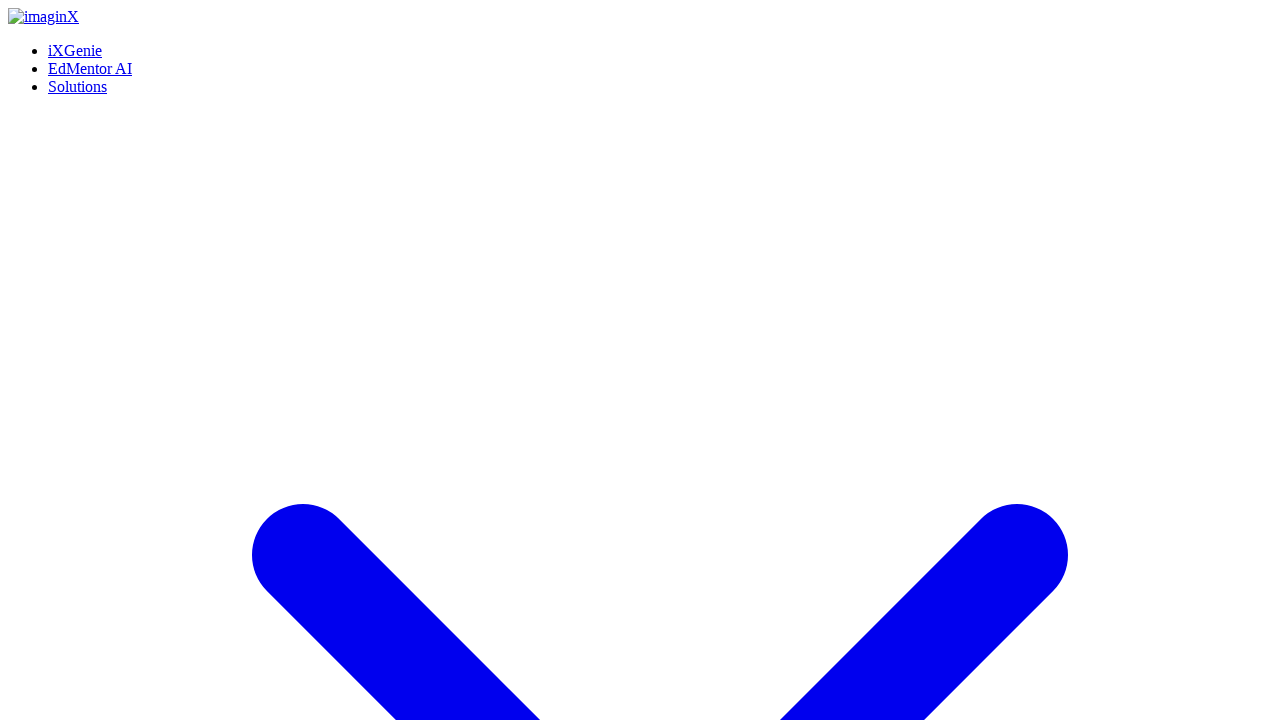

Verified Mission subsection header is present
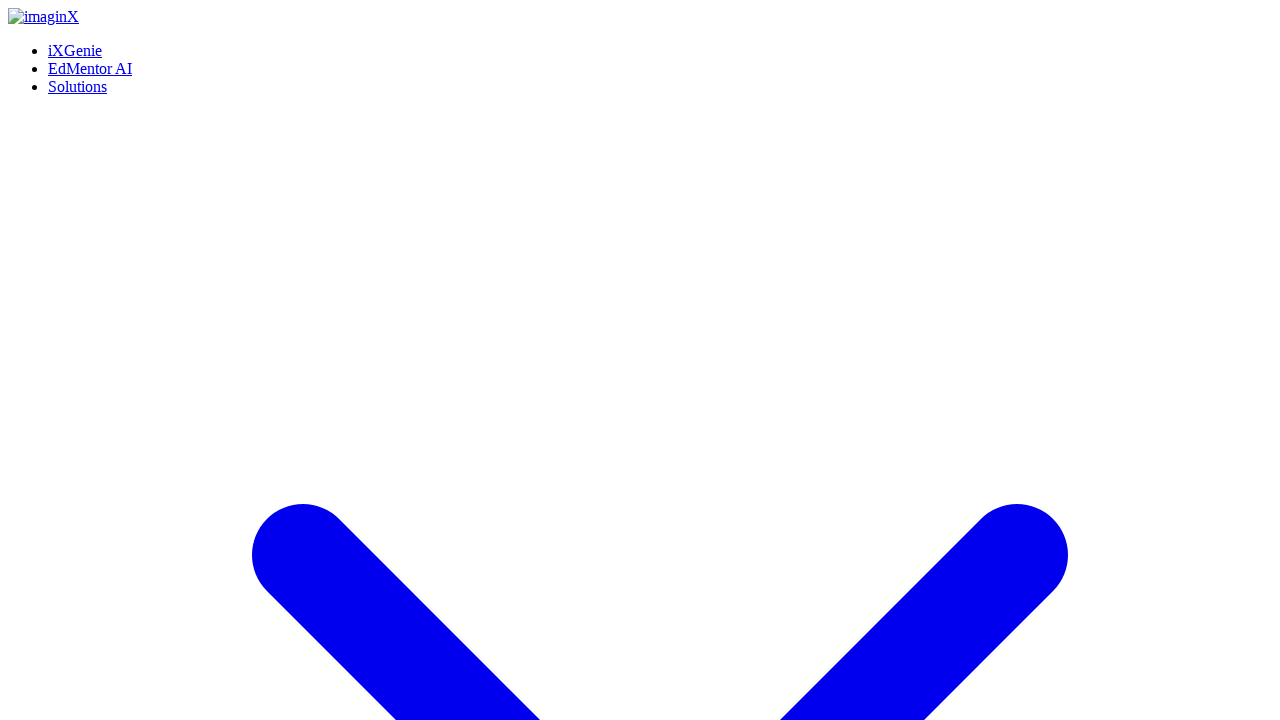

Verified Vision subsection header is present
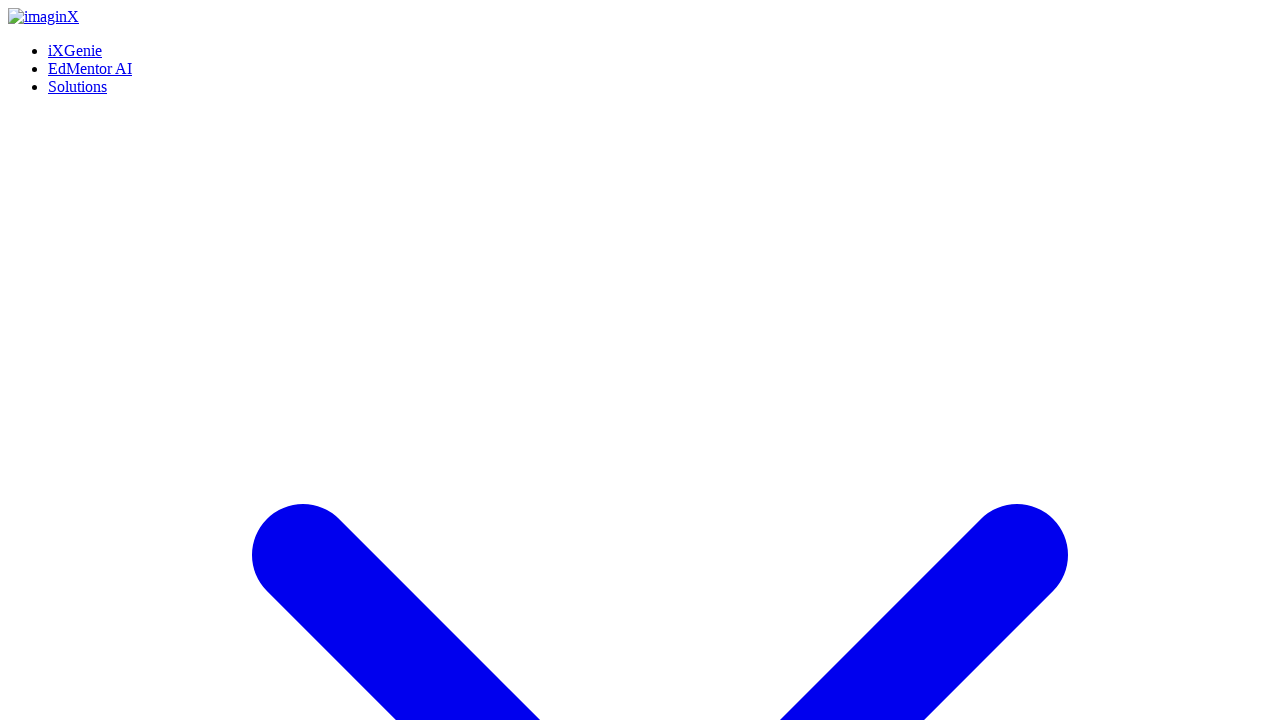

Verified Collaboration value header is present
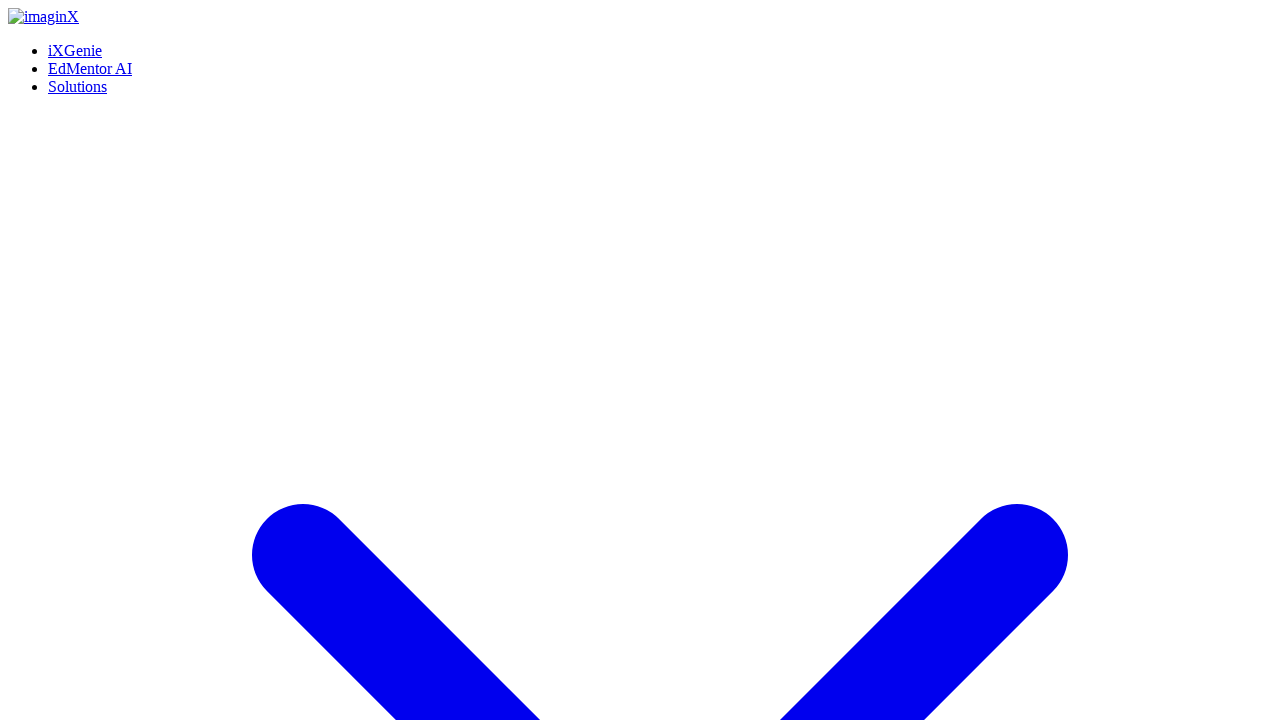

Verified Innovation value header is present
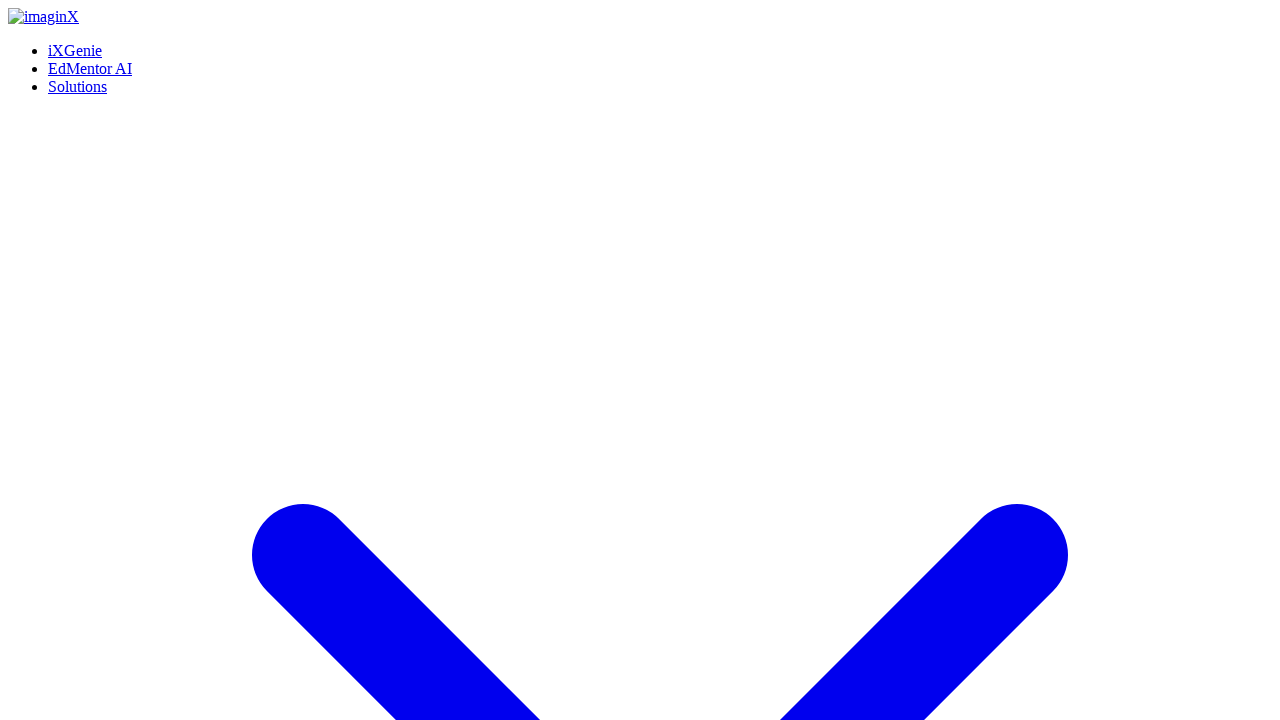

Verified Integrity value header is present
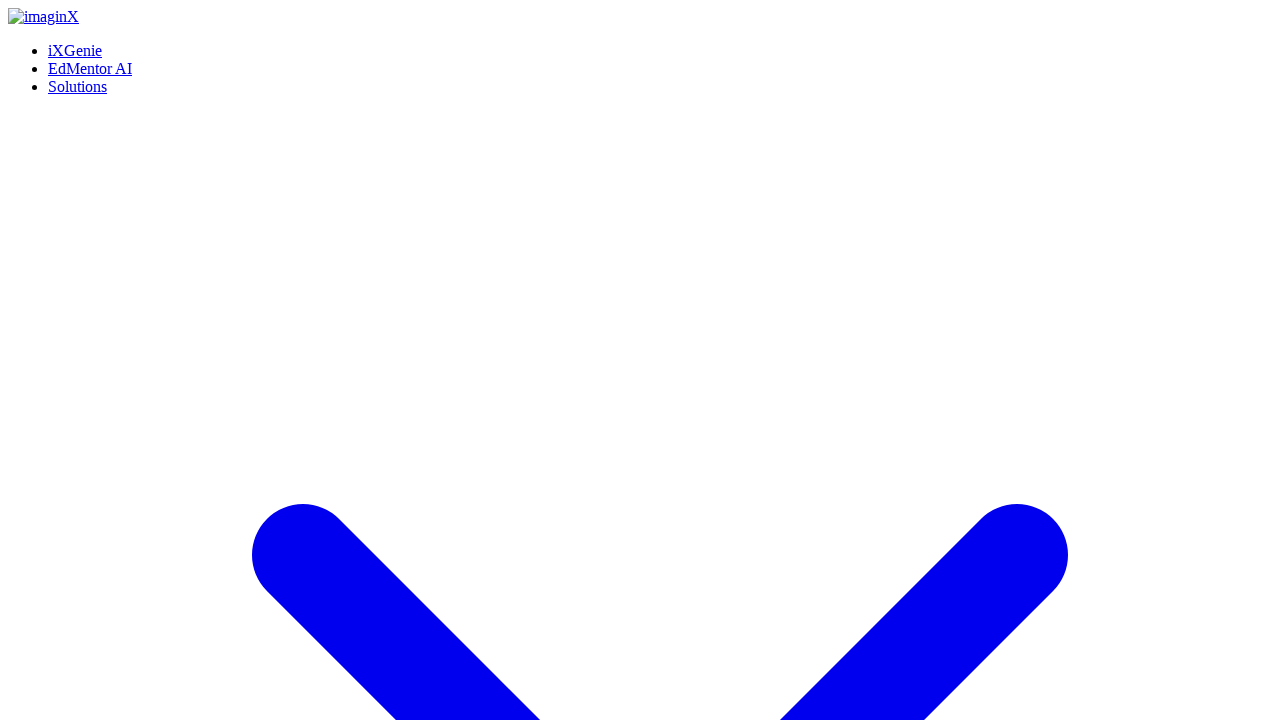

Verified Result Driven value header is present
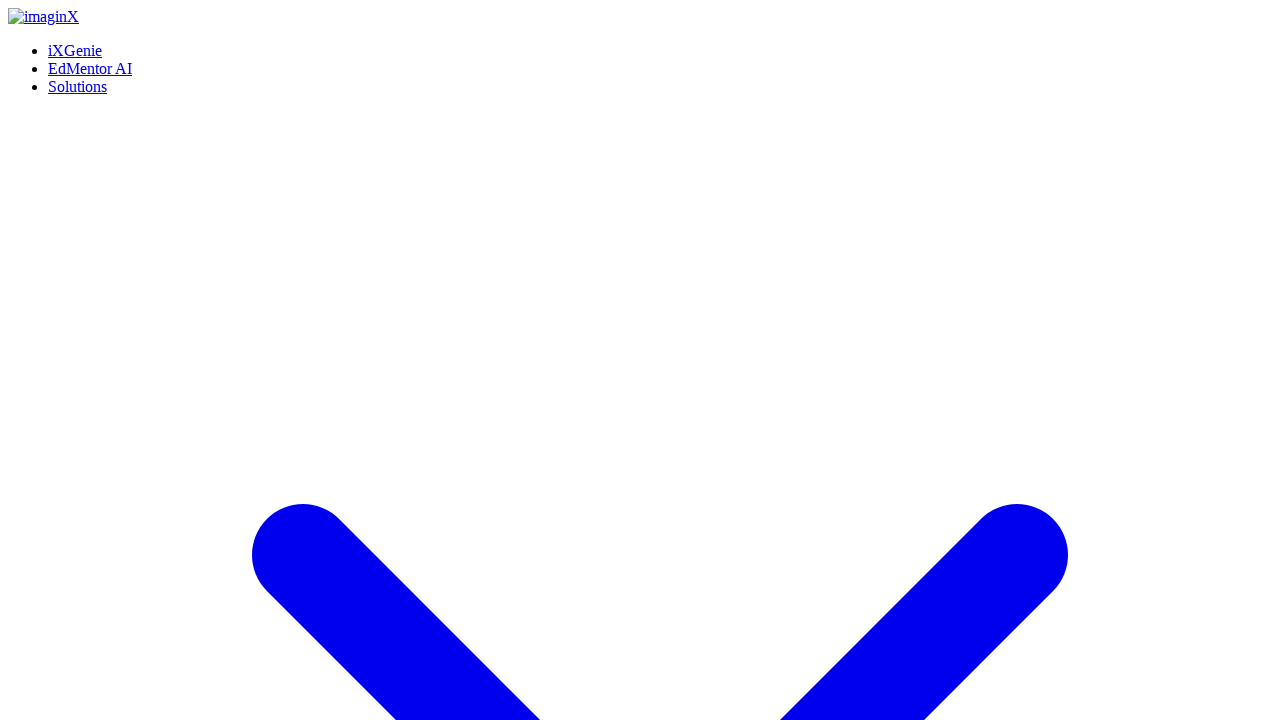

Verified 'The People Behind imaginX' team section header is present
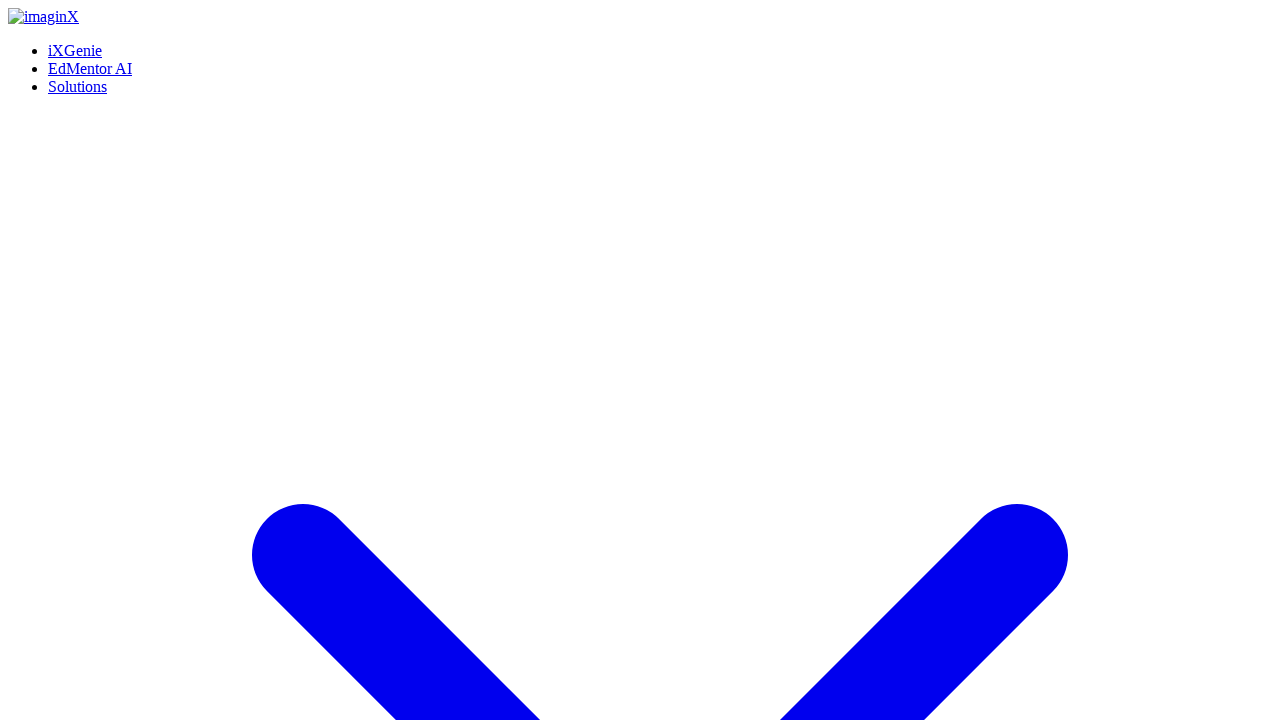

Verified team member Michael Matthews is displayed
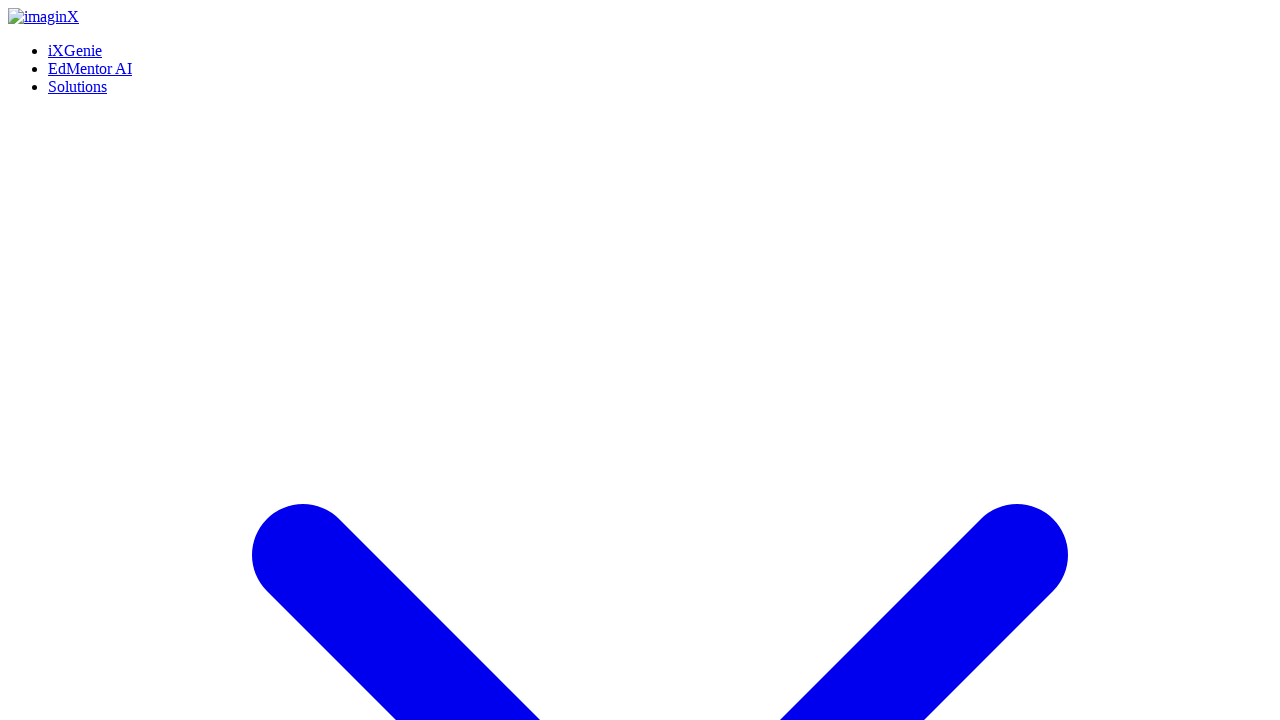

Verified team member Girish Prabhu is displayed
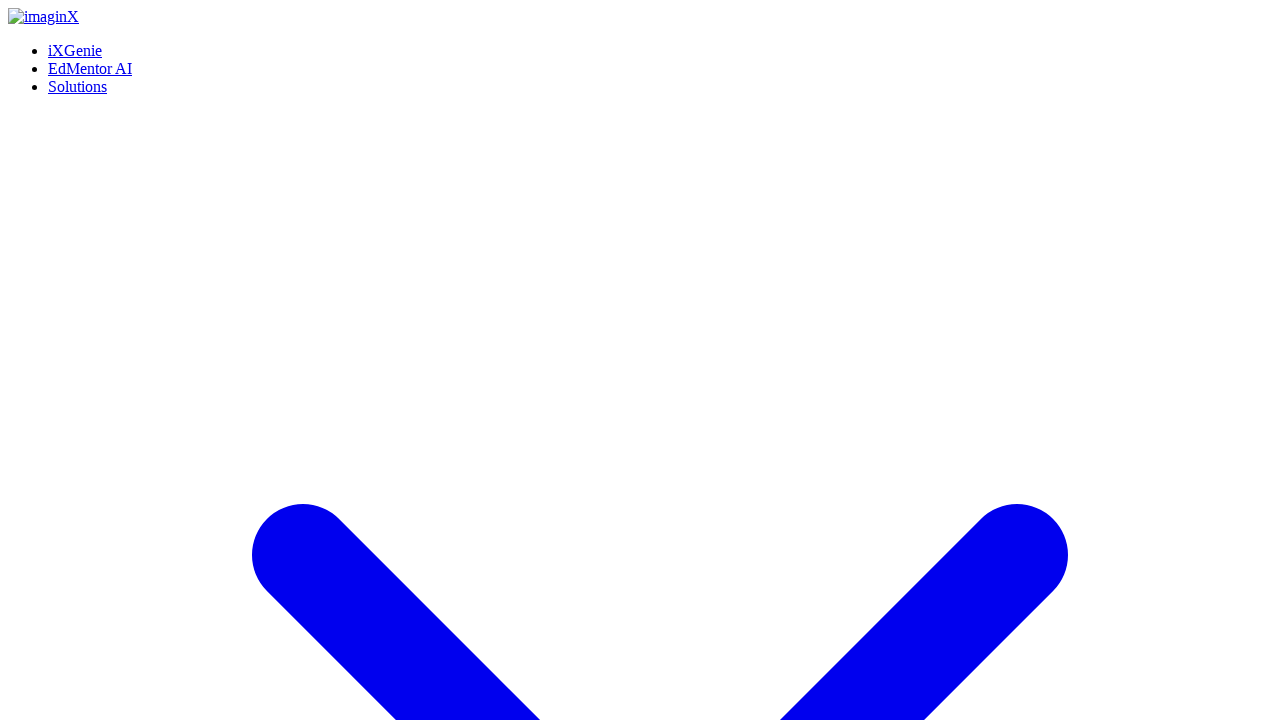

Verified 'Blogs' section header is present
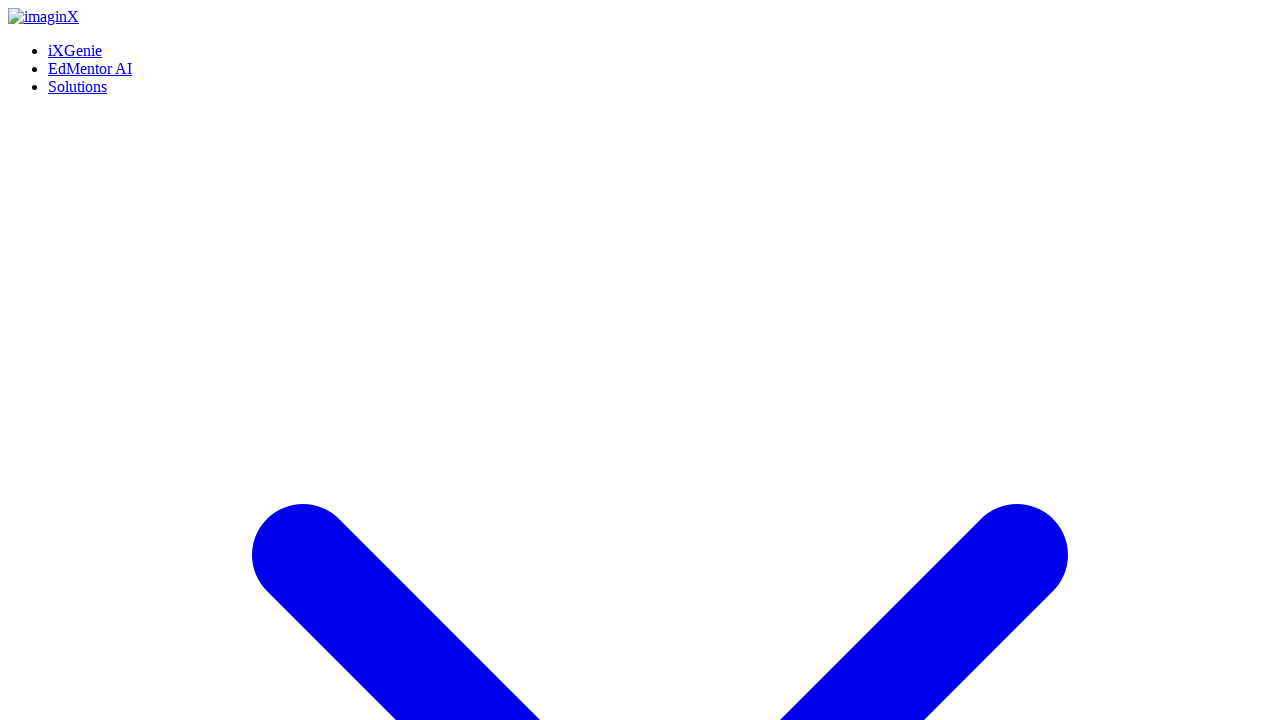

Hovered over first blog Read More button at (44, 261) on xpath=//section[contains(@class,'ourBlogsSec')]/div[2]/div >> nth=0 >> xpath=/di
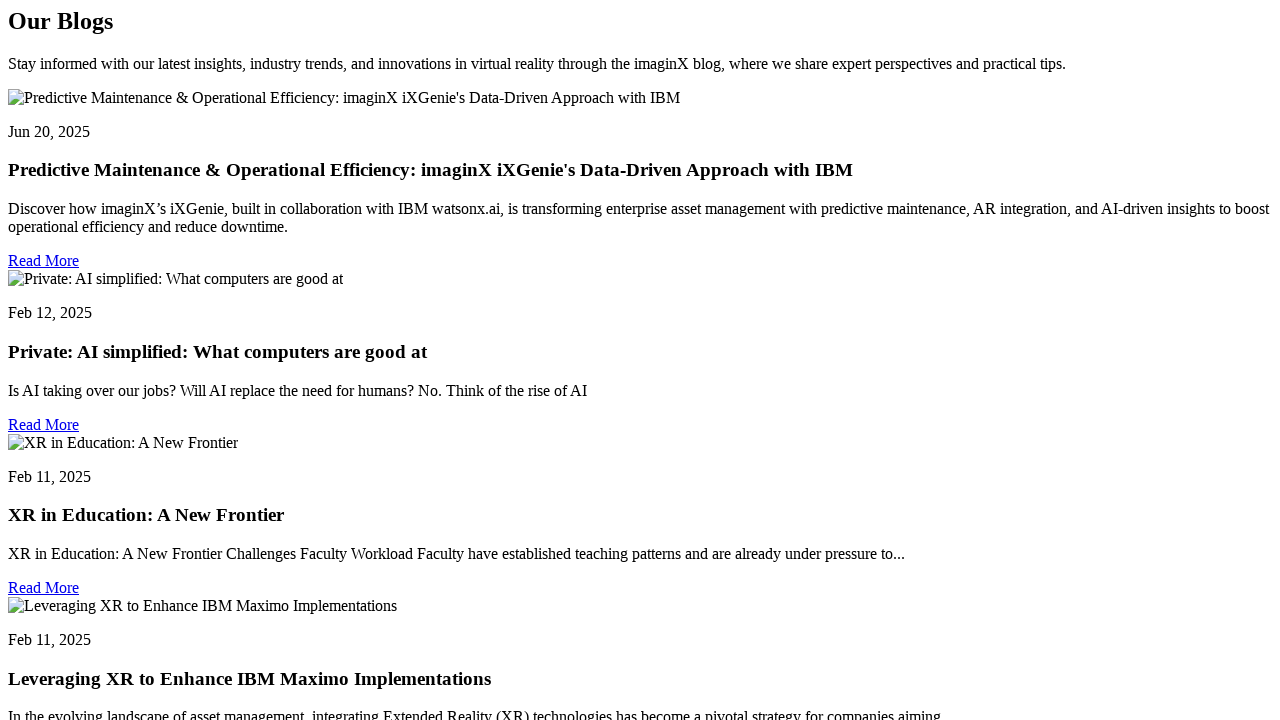

Waited for hover effect
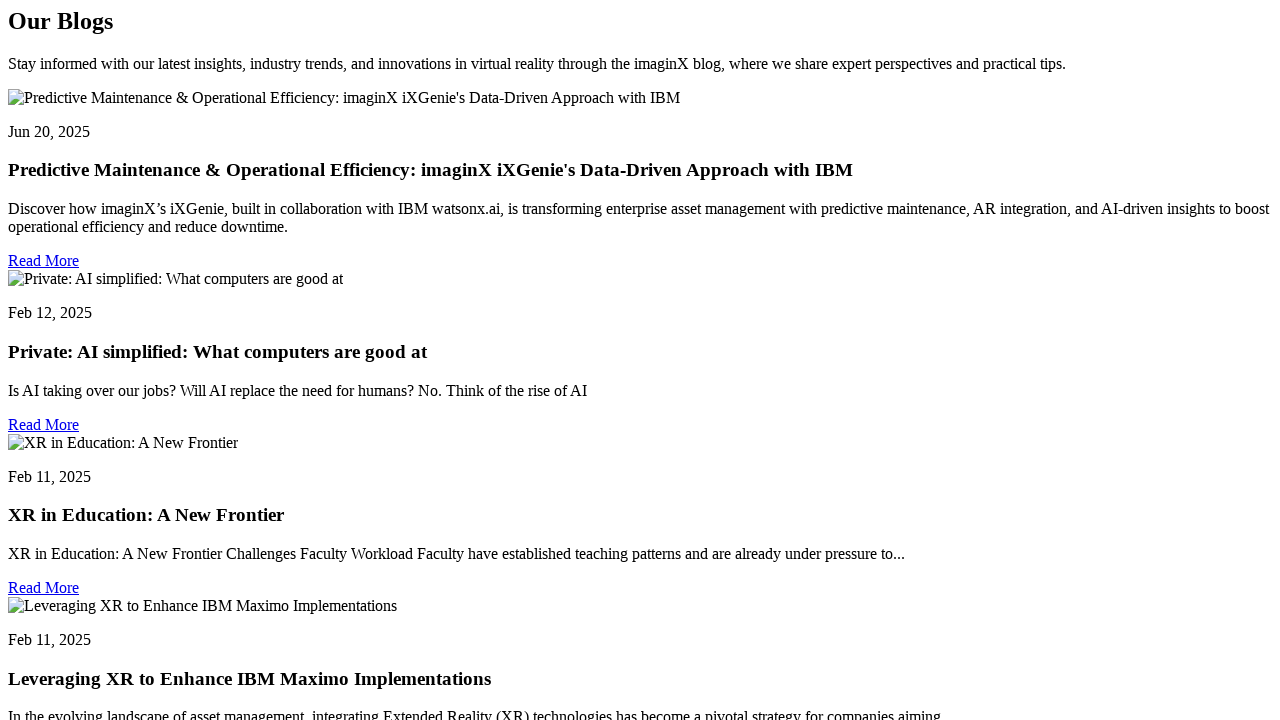

Clicked Read More button on first blog post at (44, 261) on xpath=//section[contains(@class,'ourBlogsSec')]/div[2]/div >> nth=0 >> xpath=/di
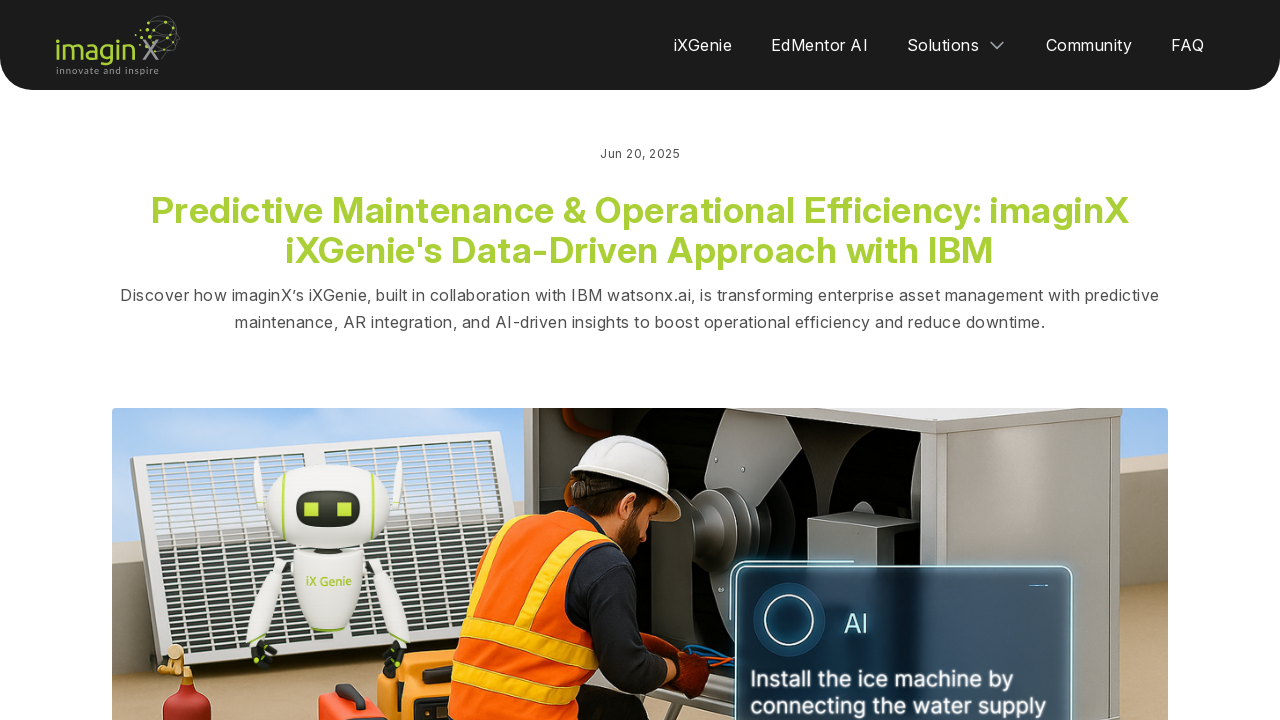

Blog post page loaded
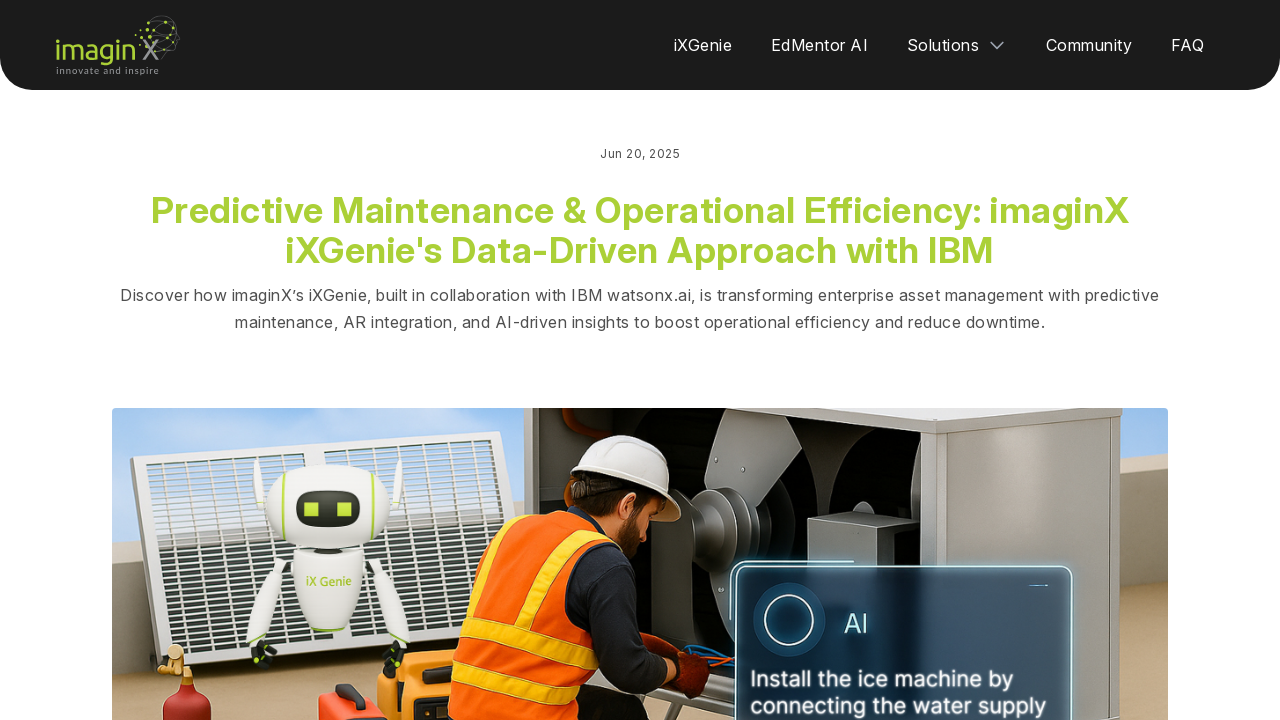

Verified blog post title is displayed
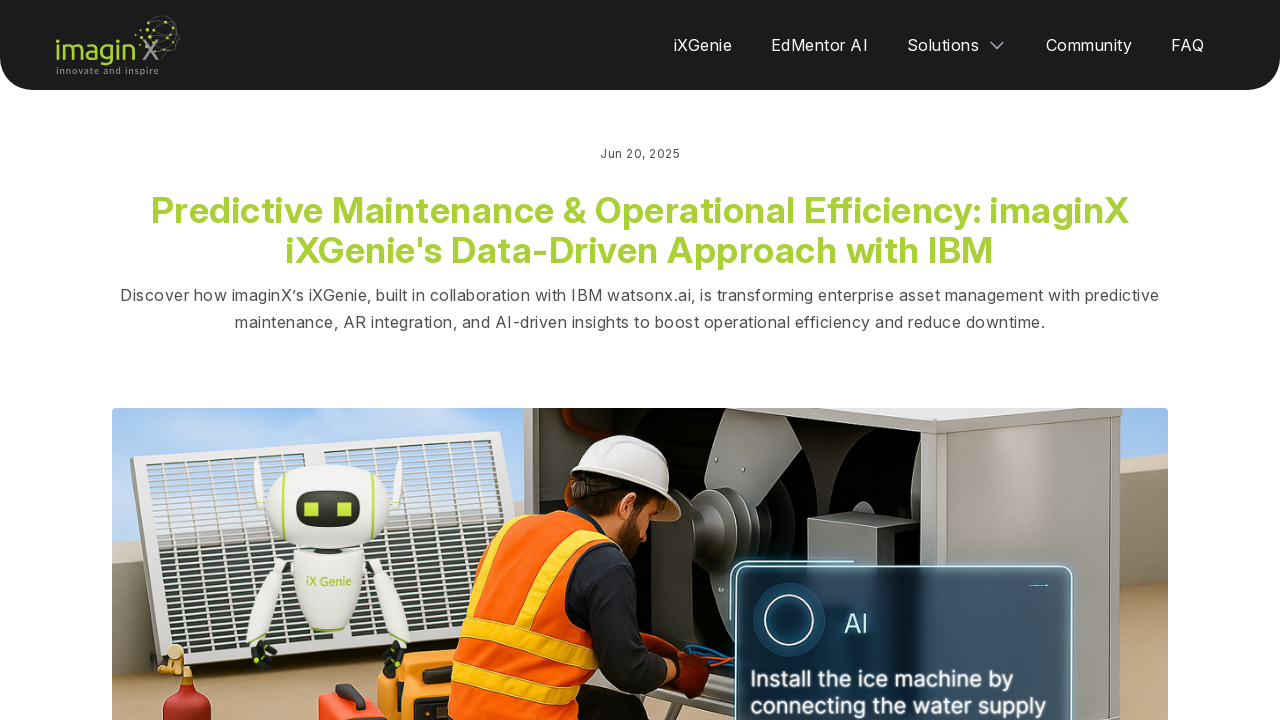

Navigated back to Community page
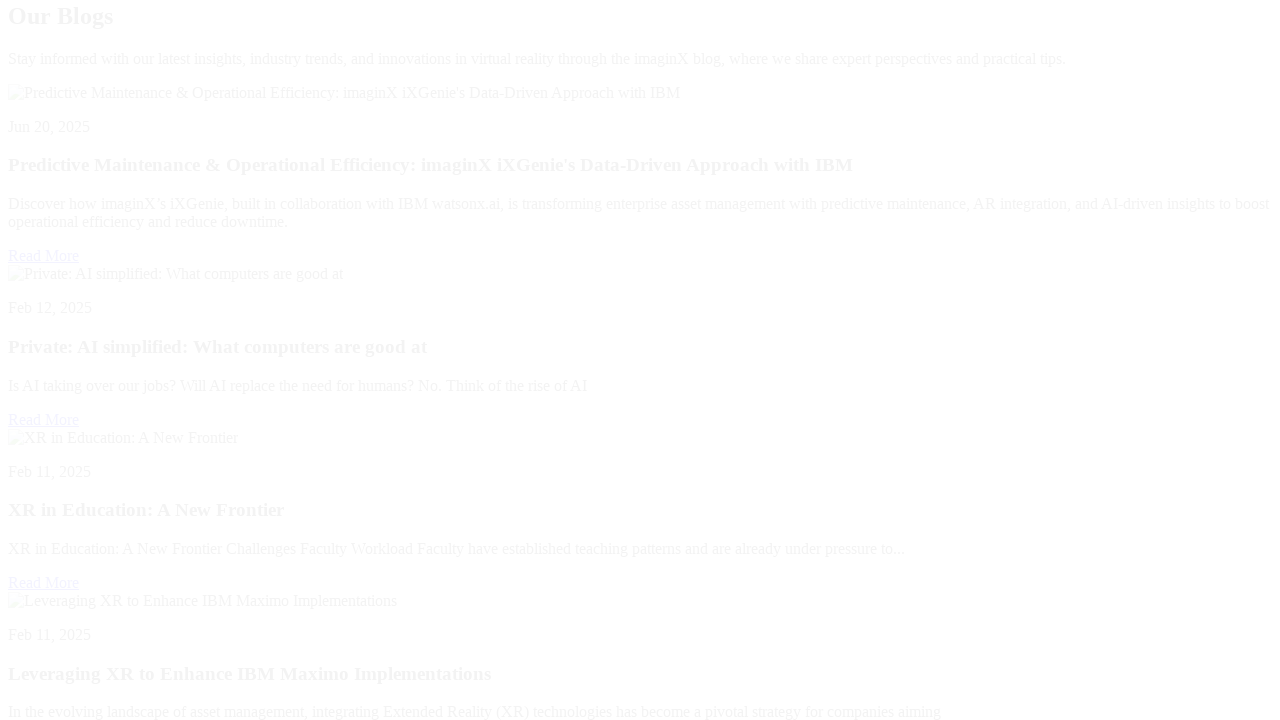

Waited for Community page to render after navigation
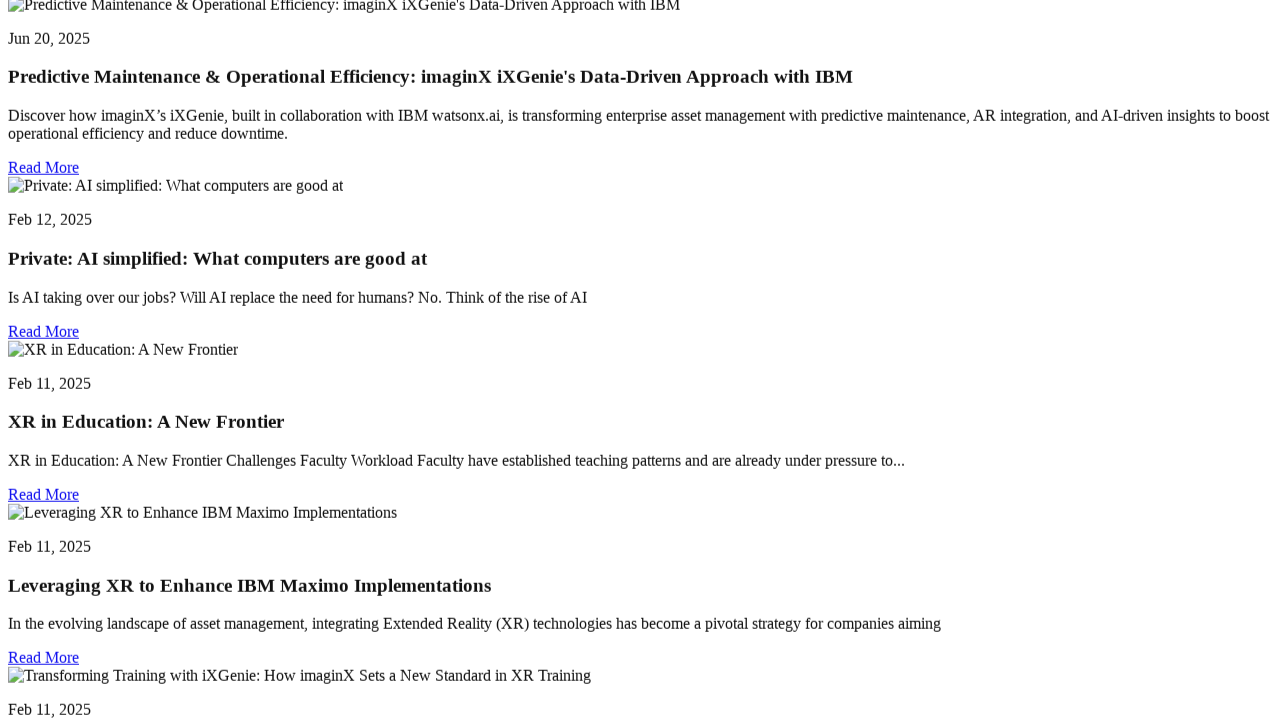

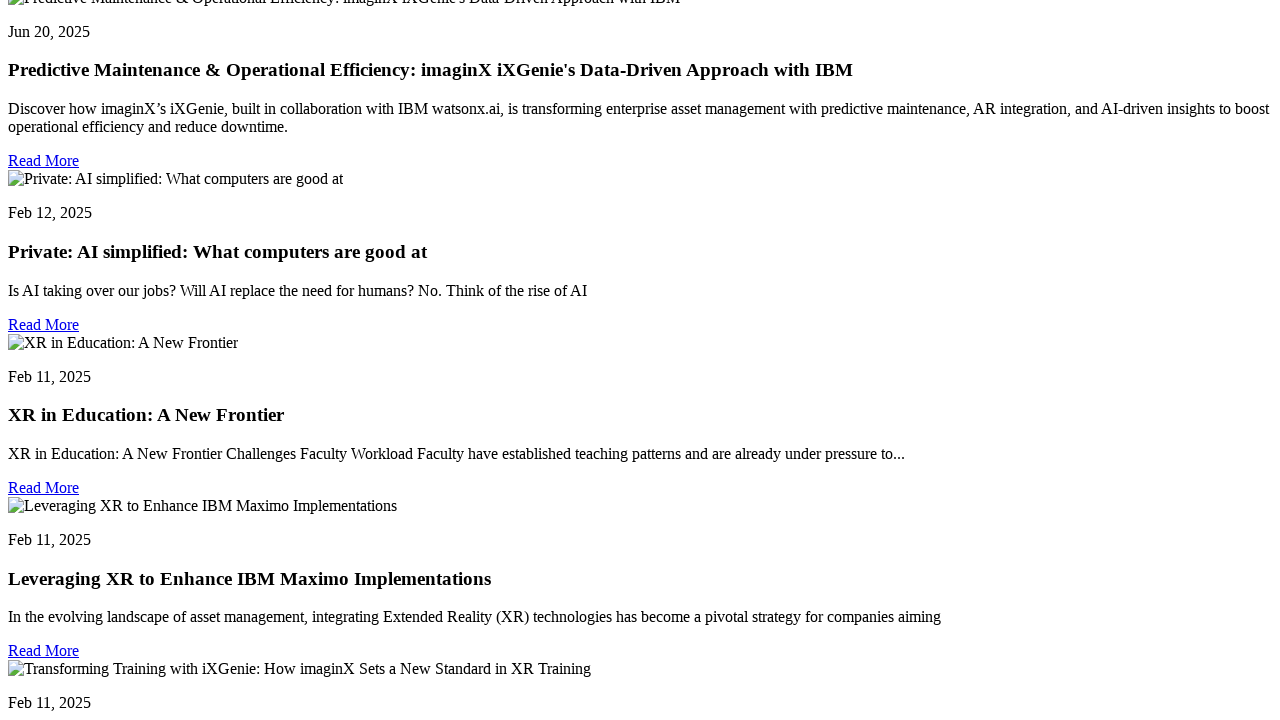